Views the customers list in the bank manager interface

Starting URL: https://www.globalsqa.com/angularJs-protractor/BankingProject/#/login

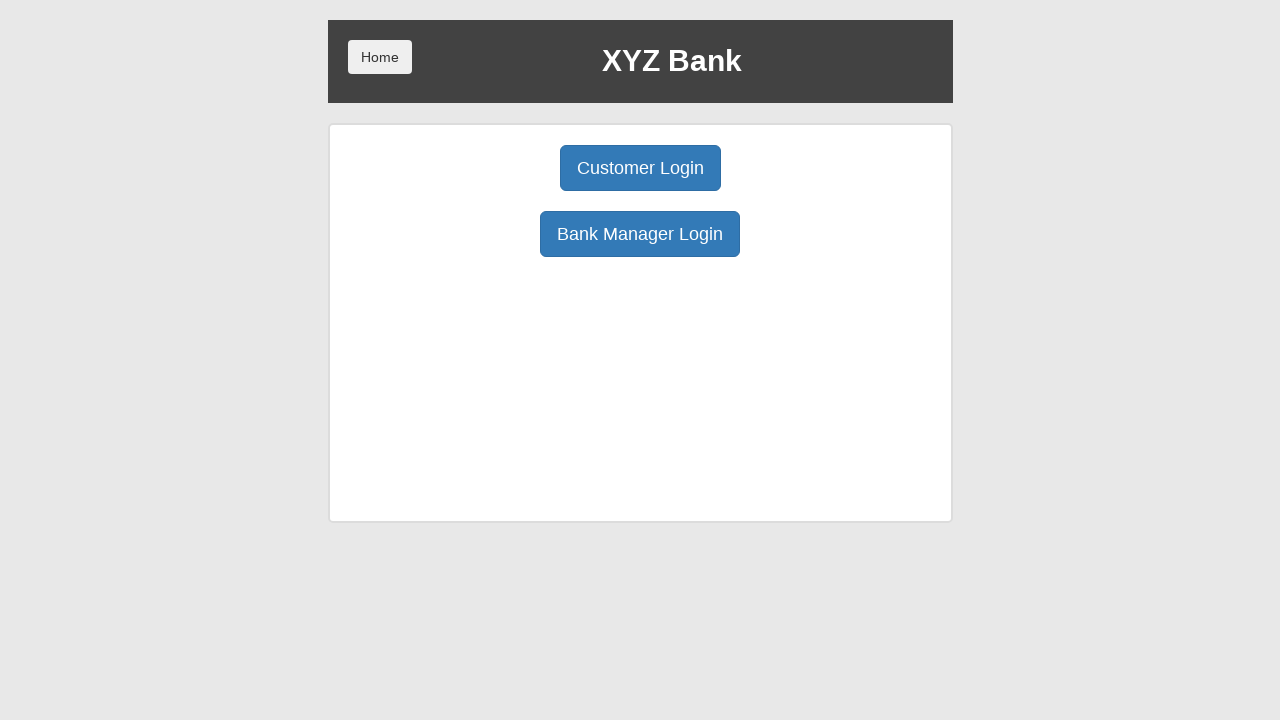

Clicked Bank Manager Login button at (640, 234) on button:has-text('Bank Manager Login')
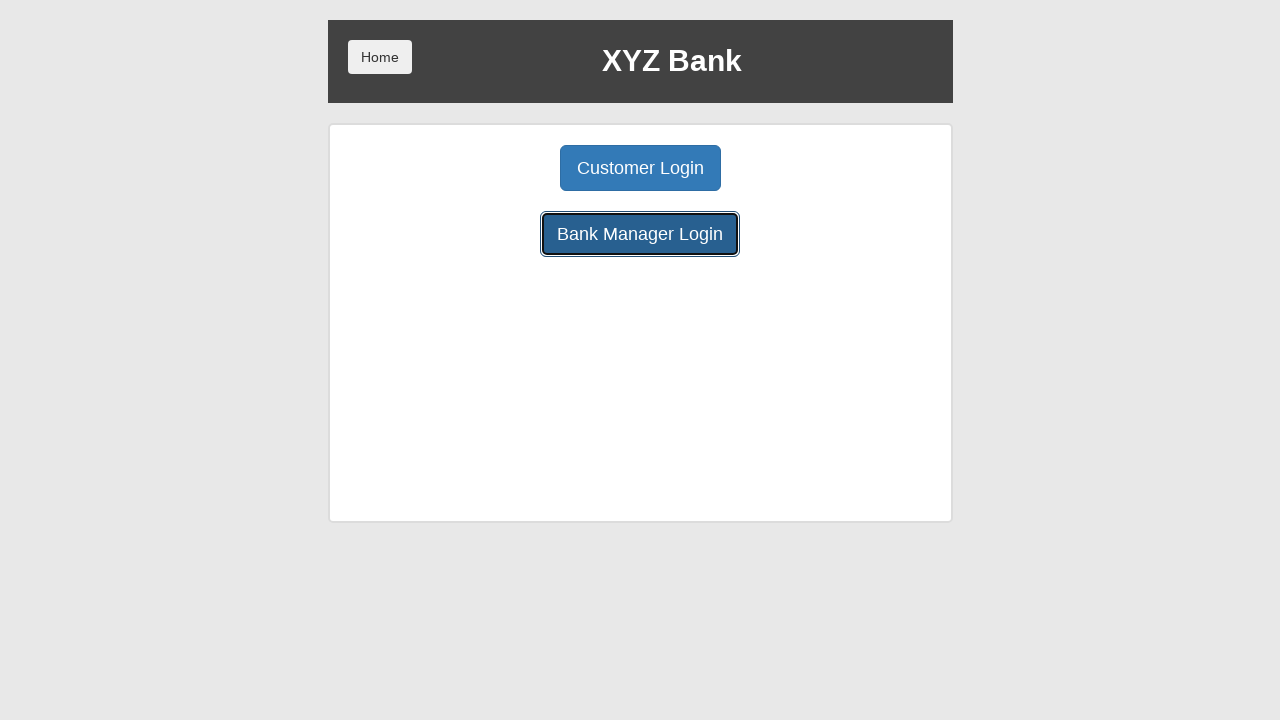

Waited 2 seconds for login page to load
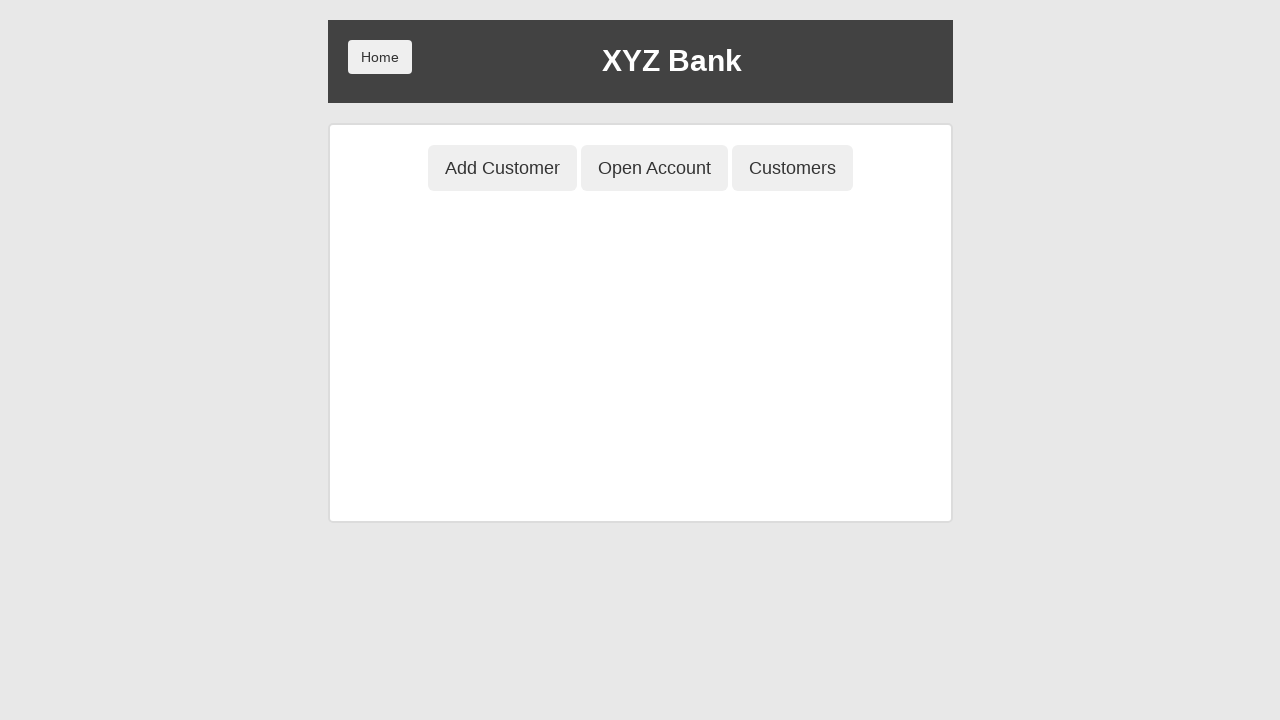

Clicked Customers tab at (792, 168) on button:has-text('Customers')
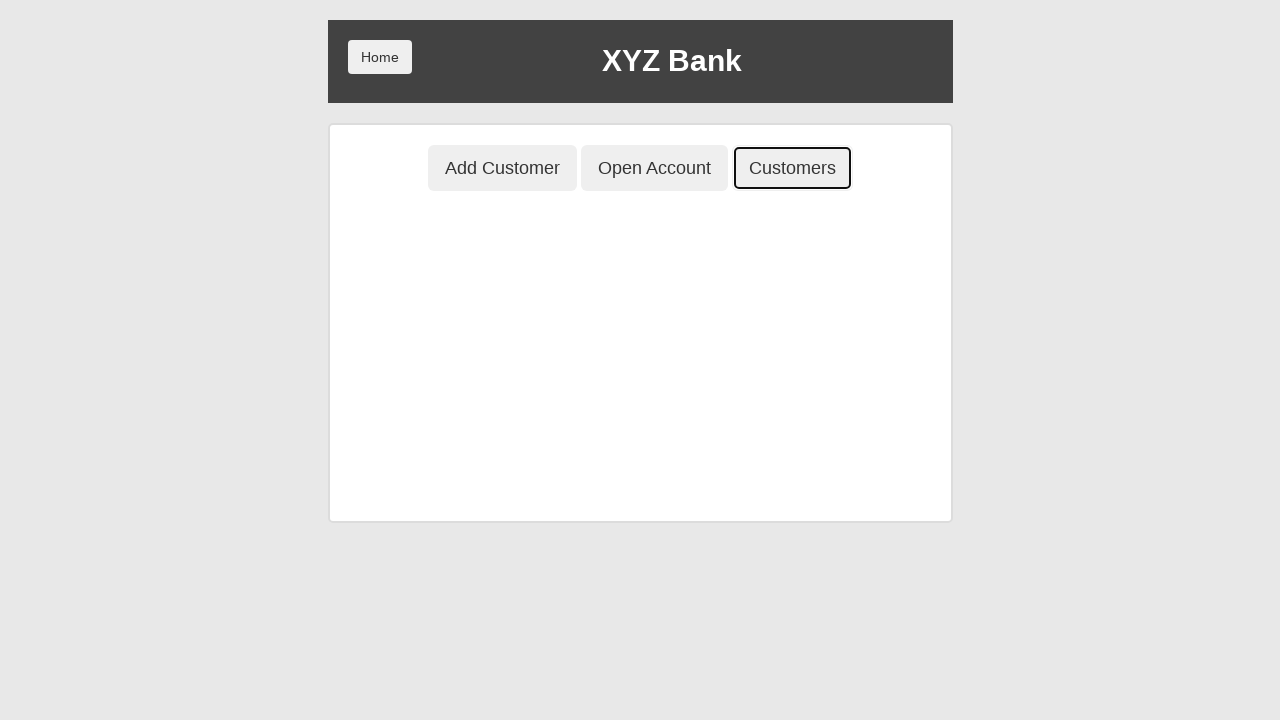

Waited 3 seconds for customers list to load
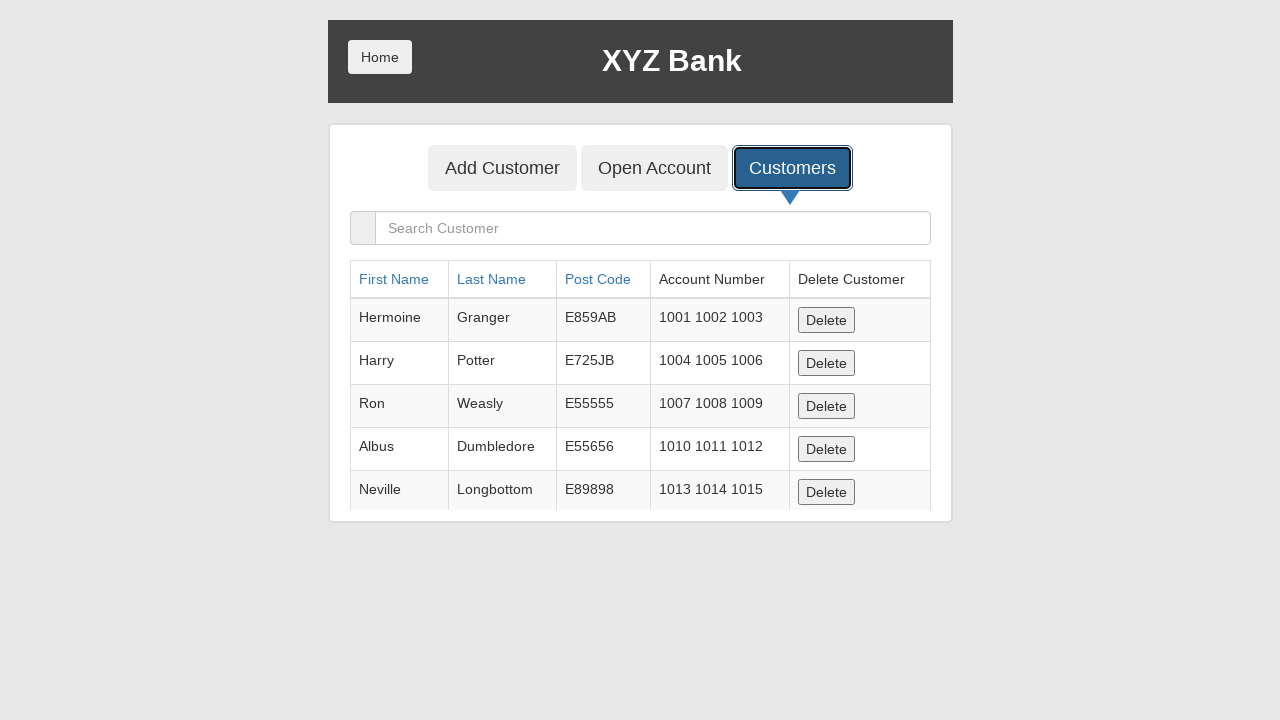

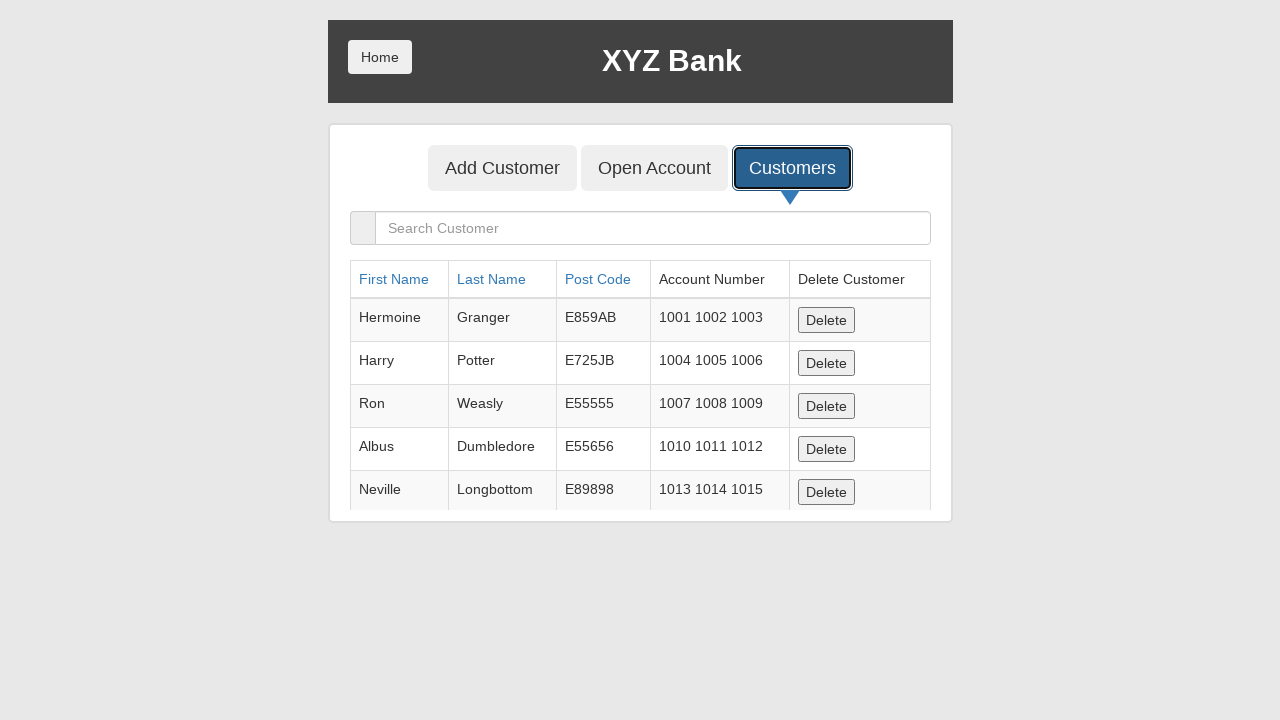